Tests button interactions on DemoQA including double-click, right-click, and single click buttons

Starting URL: https://demoqa.com

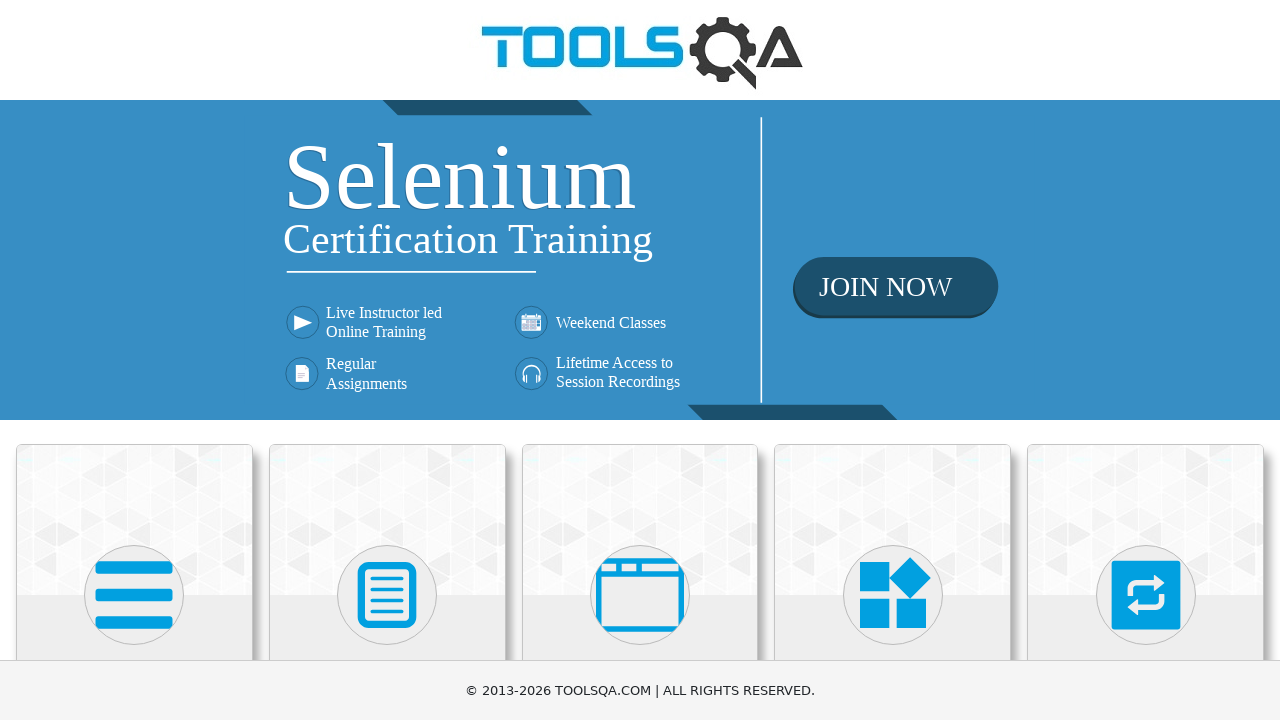

Clicked on Elements menu at (134, 595) on xpath=(//div[@class='avatar mx-auto white'])[1]
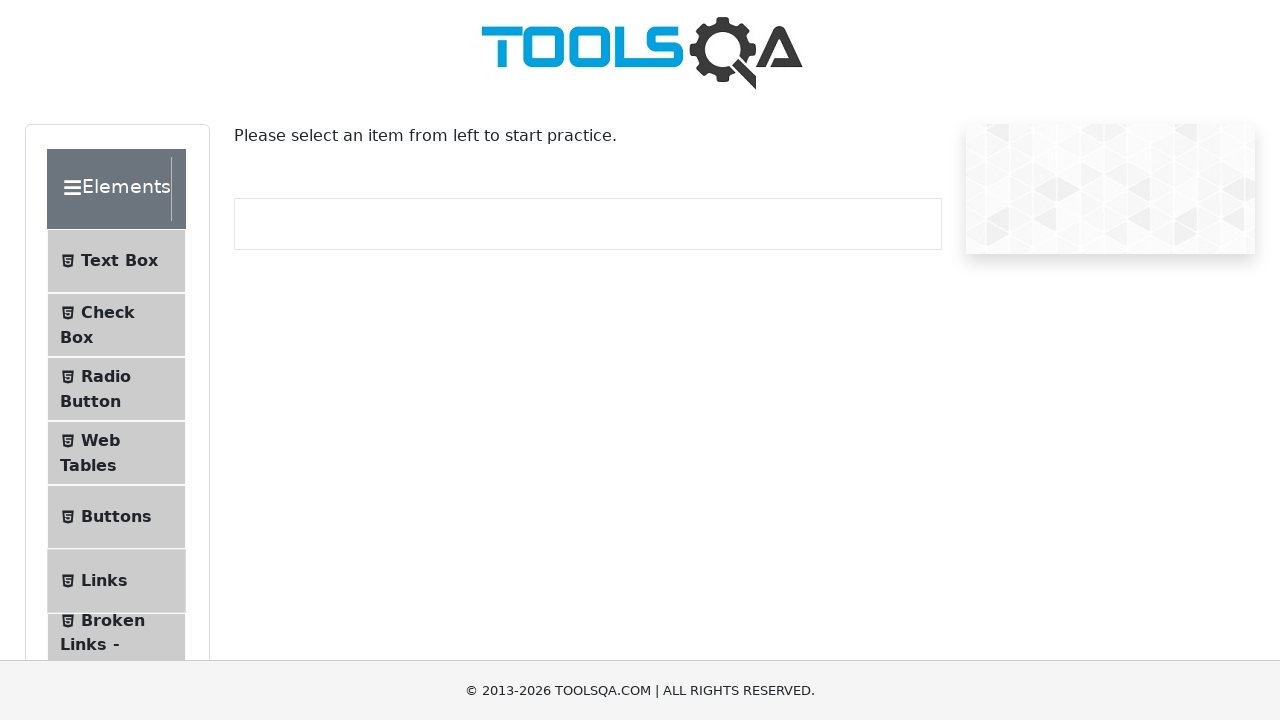

Clicked on Buttons submenu at (116, 517) on #item-4
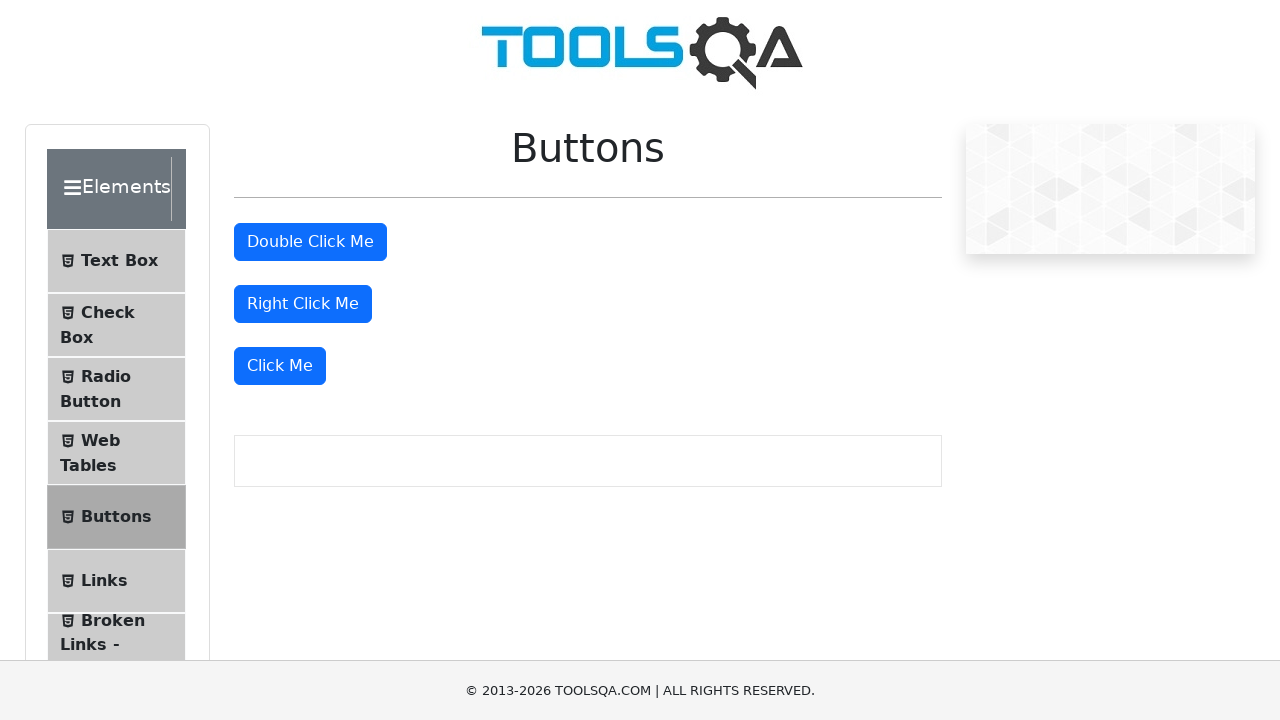

Double-clicked the double click button at (310, 242) on #doubleClickBtn
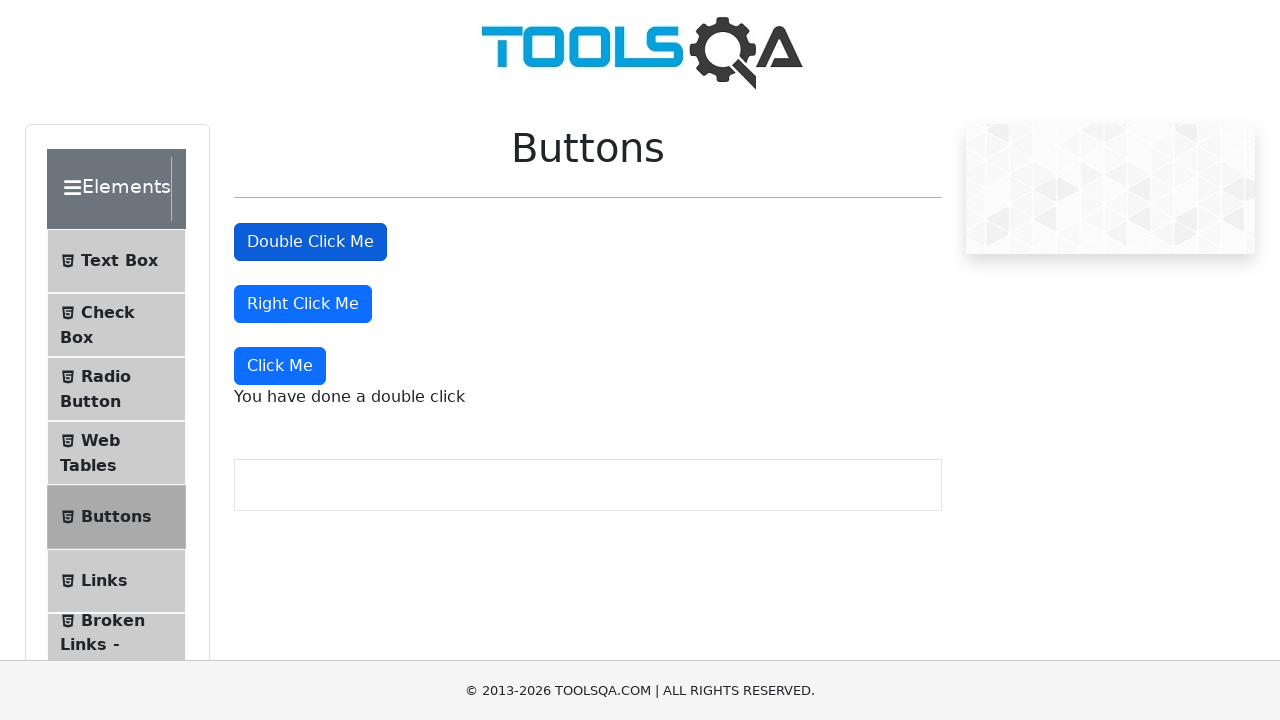

Double-click message appeared
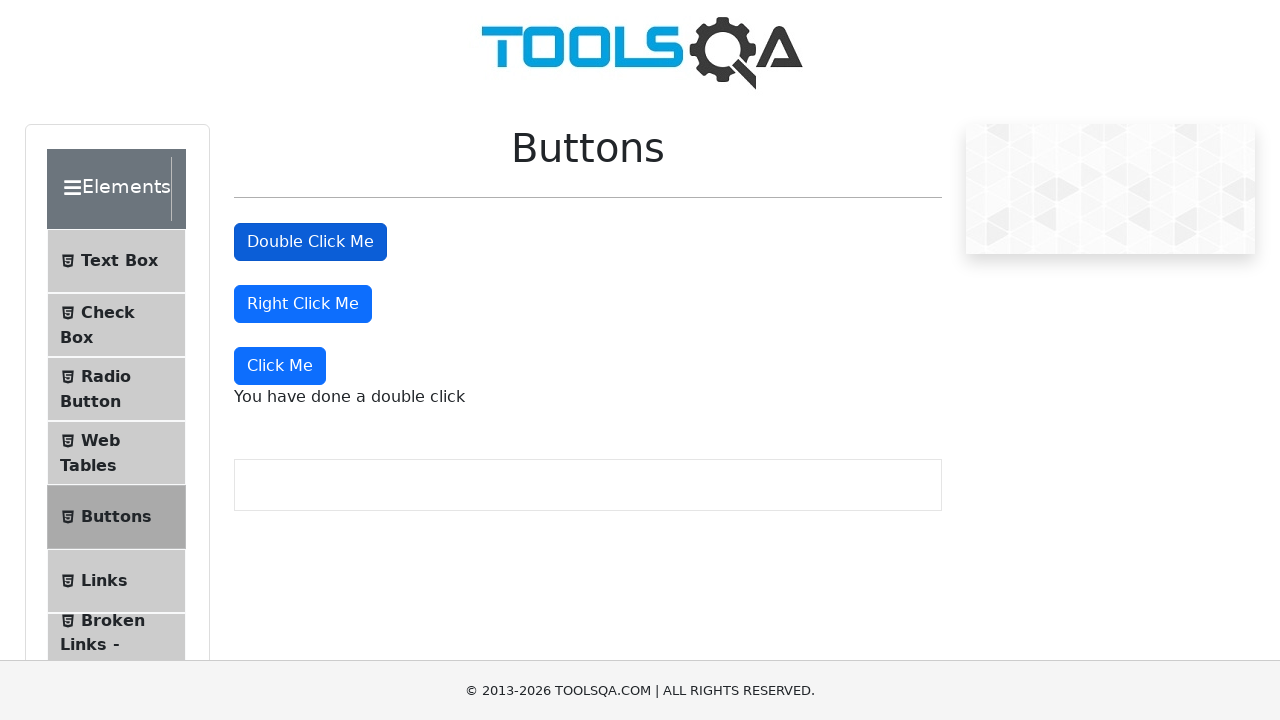

Right-clicked the right click button at (303, 304) on #rightClickBtn
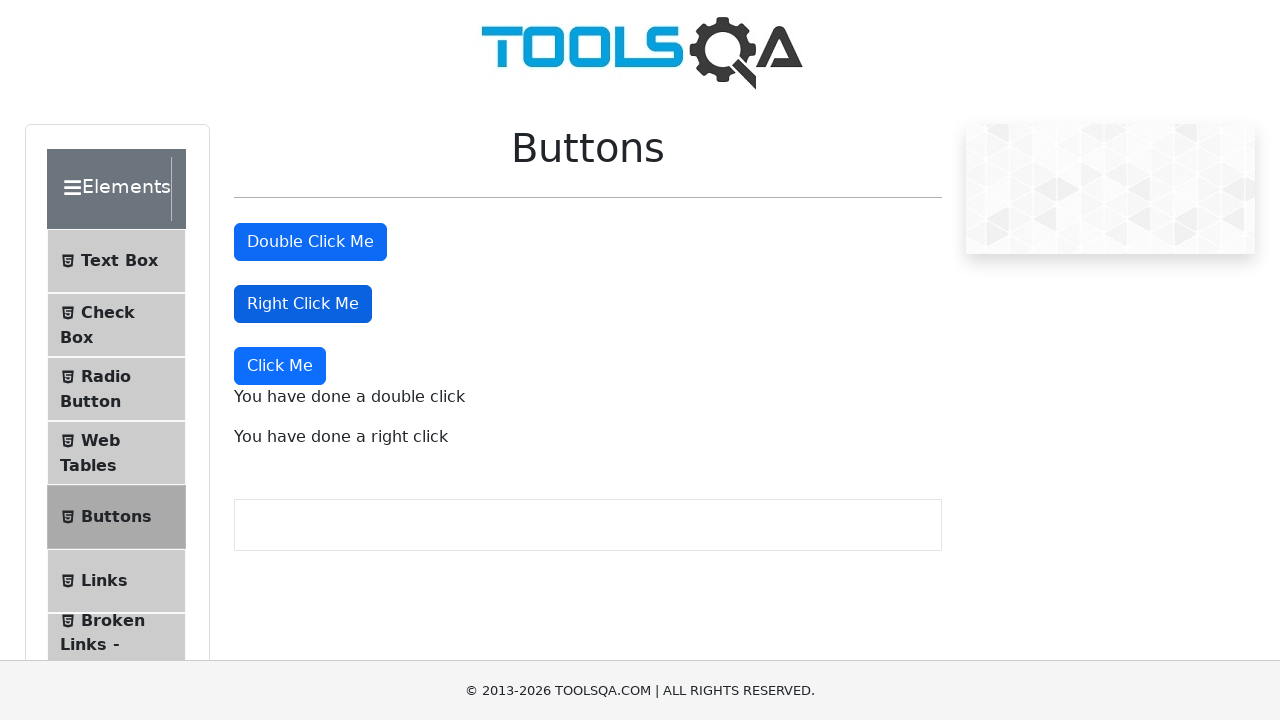

Right-click message appeared
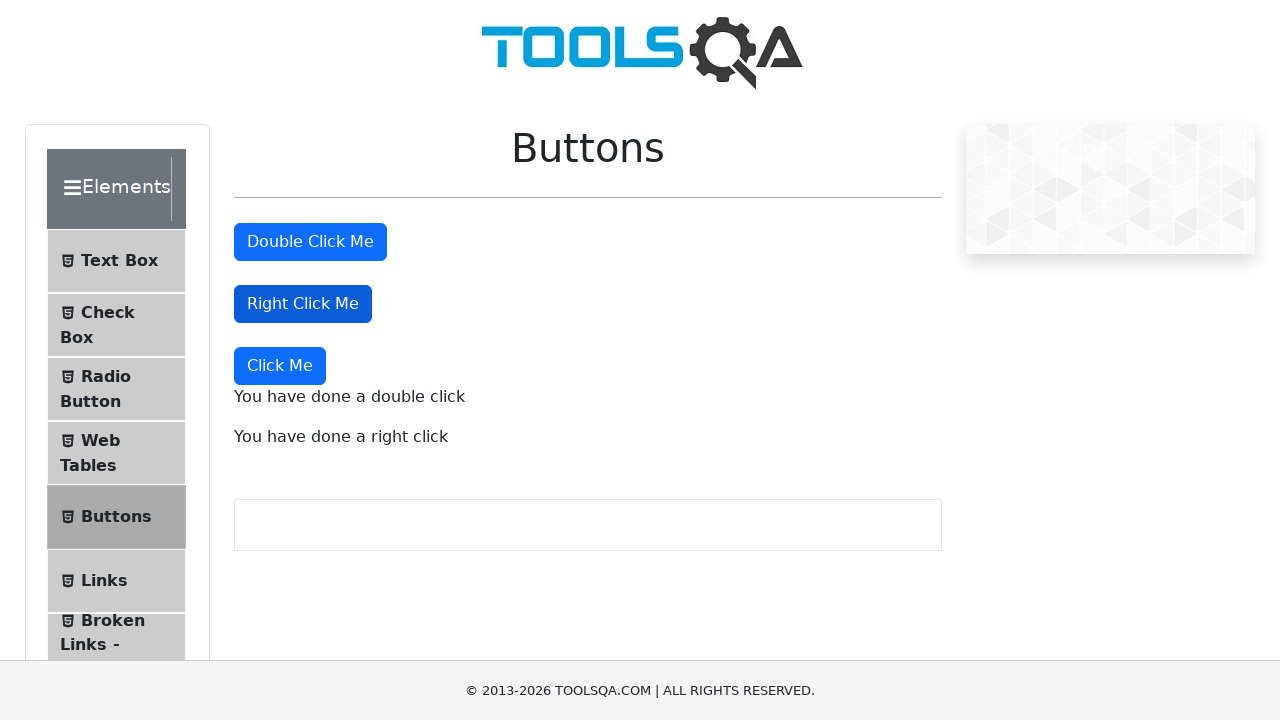

Single-clicked the Click Me button at (280, 366) on xpath=(//button[normalize-space()='Click Me'])[1]
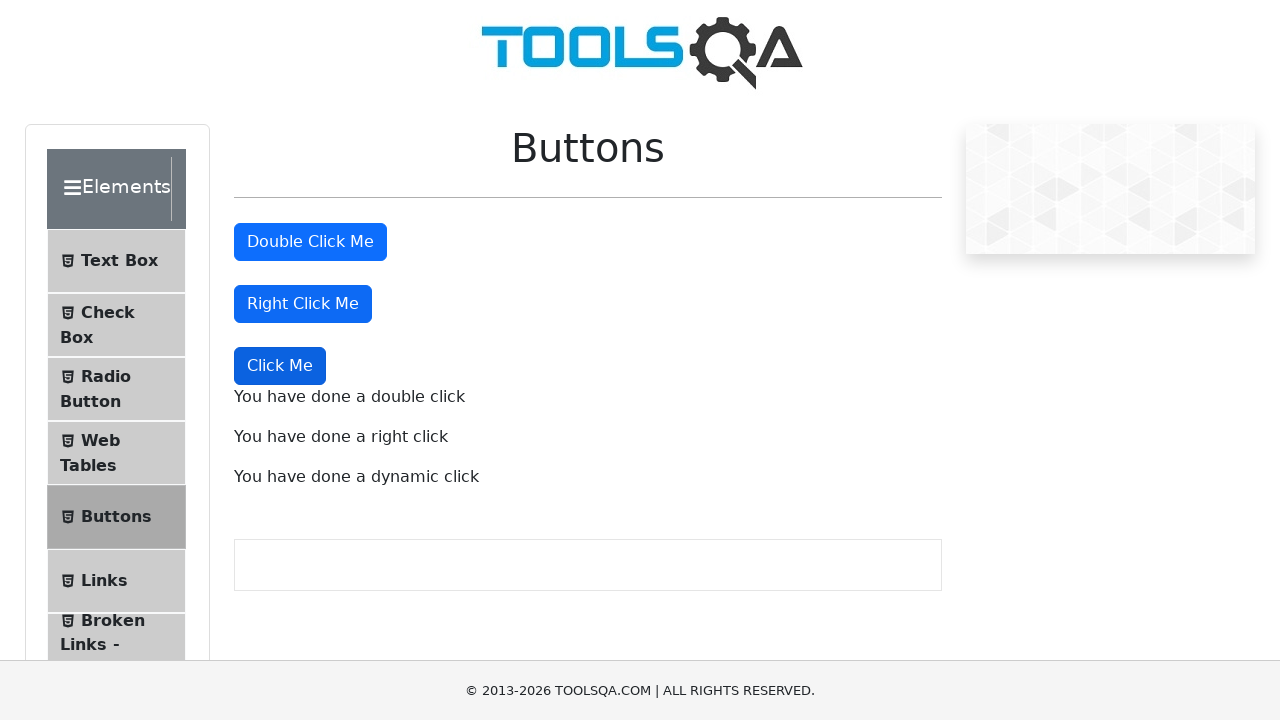

Dynamic click message appeared
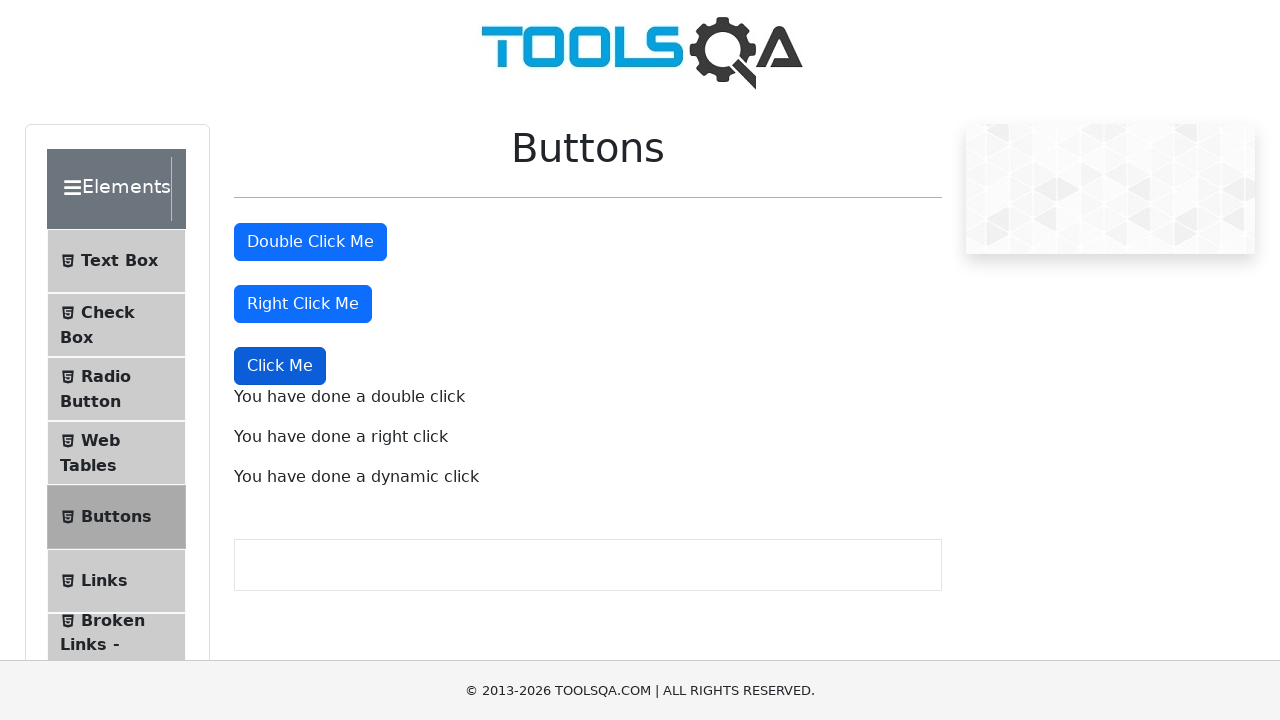

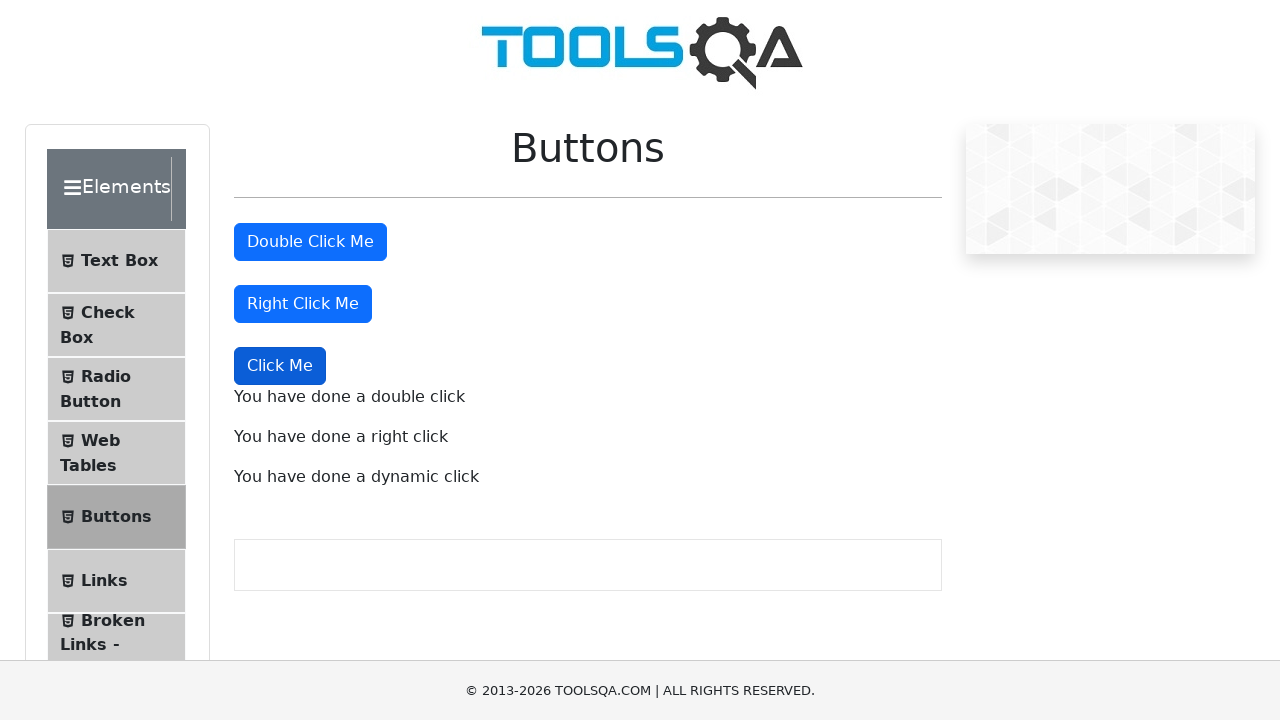